Navigates to Mobalytics ARAM builds page for a League of Legends champion and waits for the page to load

Starting URL: https://app.mobalytics.gg/lol/champions/jinx/aram-builds

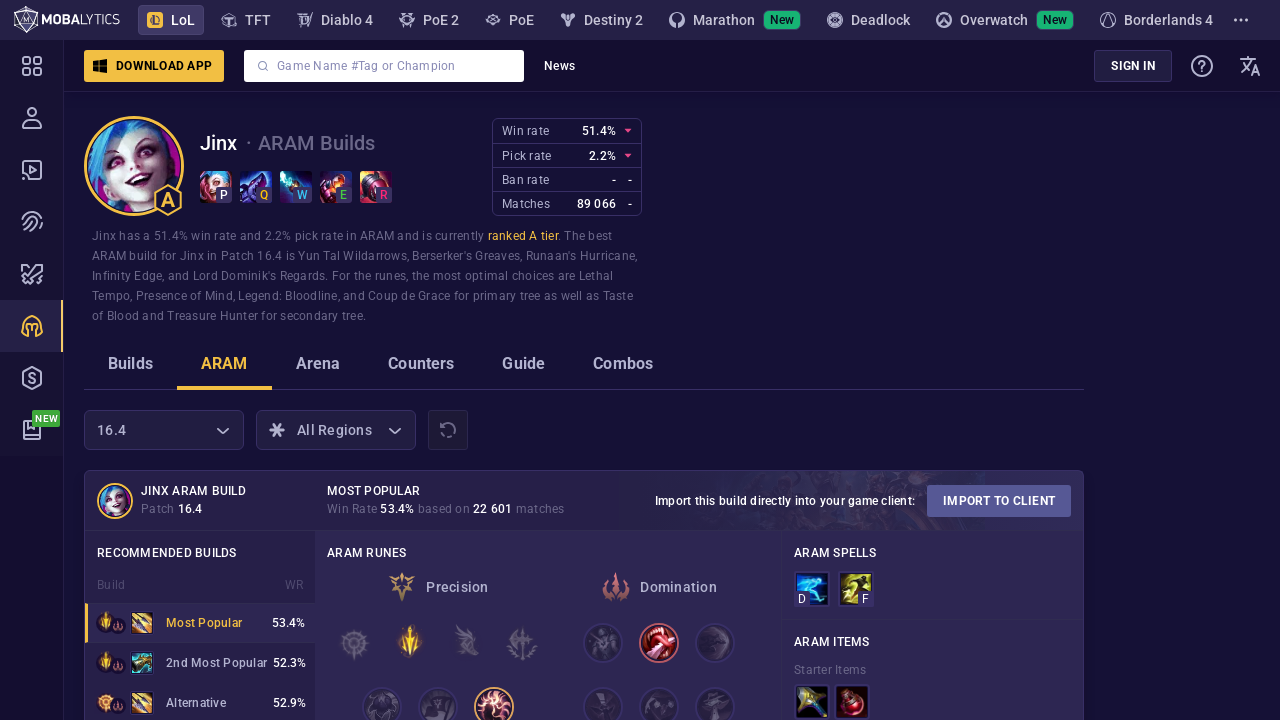

Set viewport size to 1920x1080
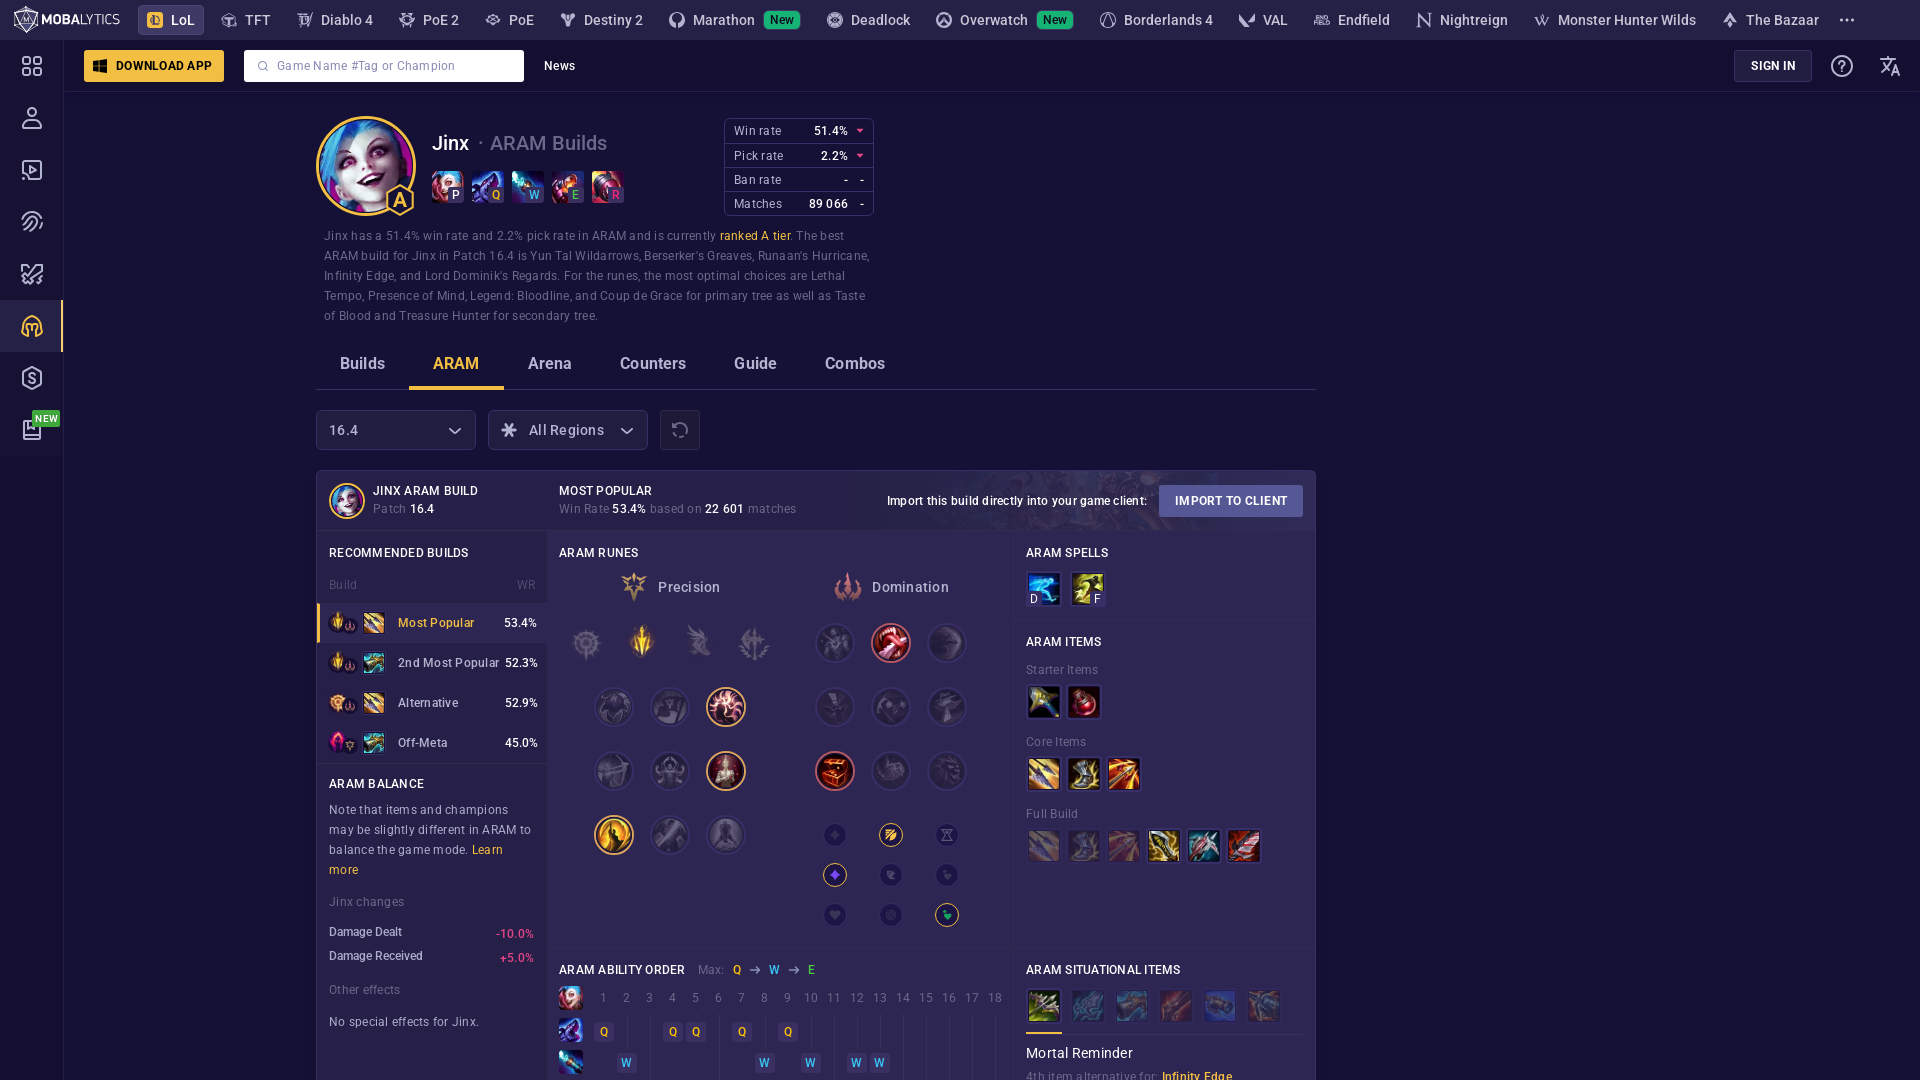

Waited for Mobalytics ARAM builds page to load (networkidle)
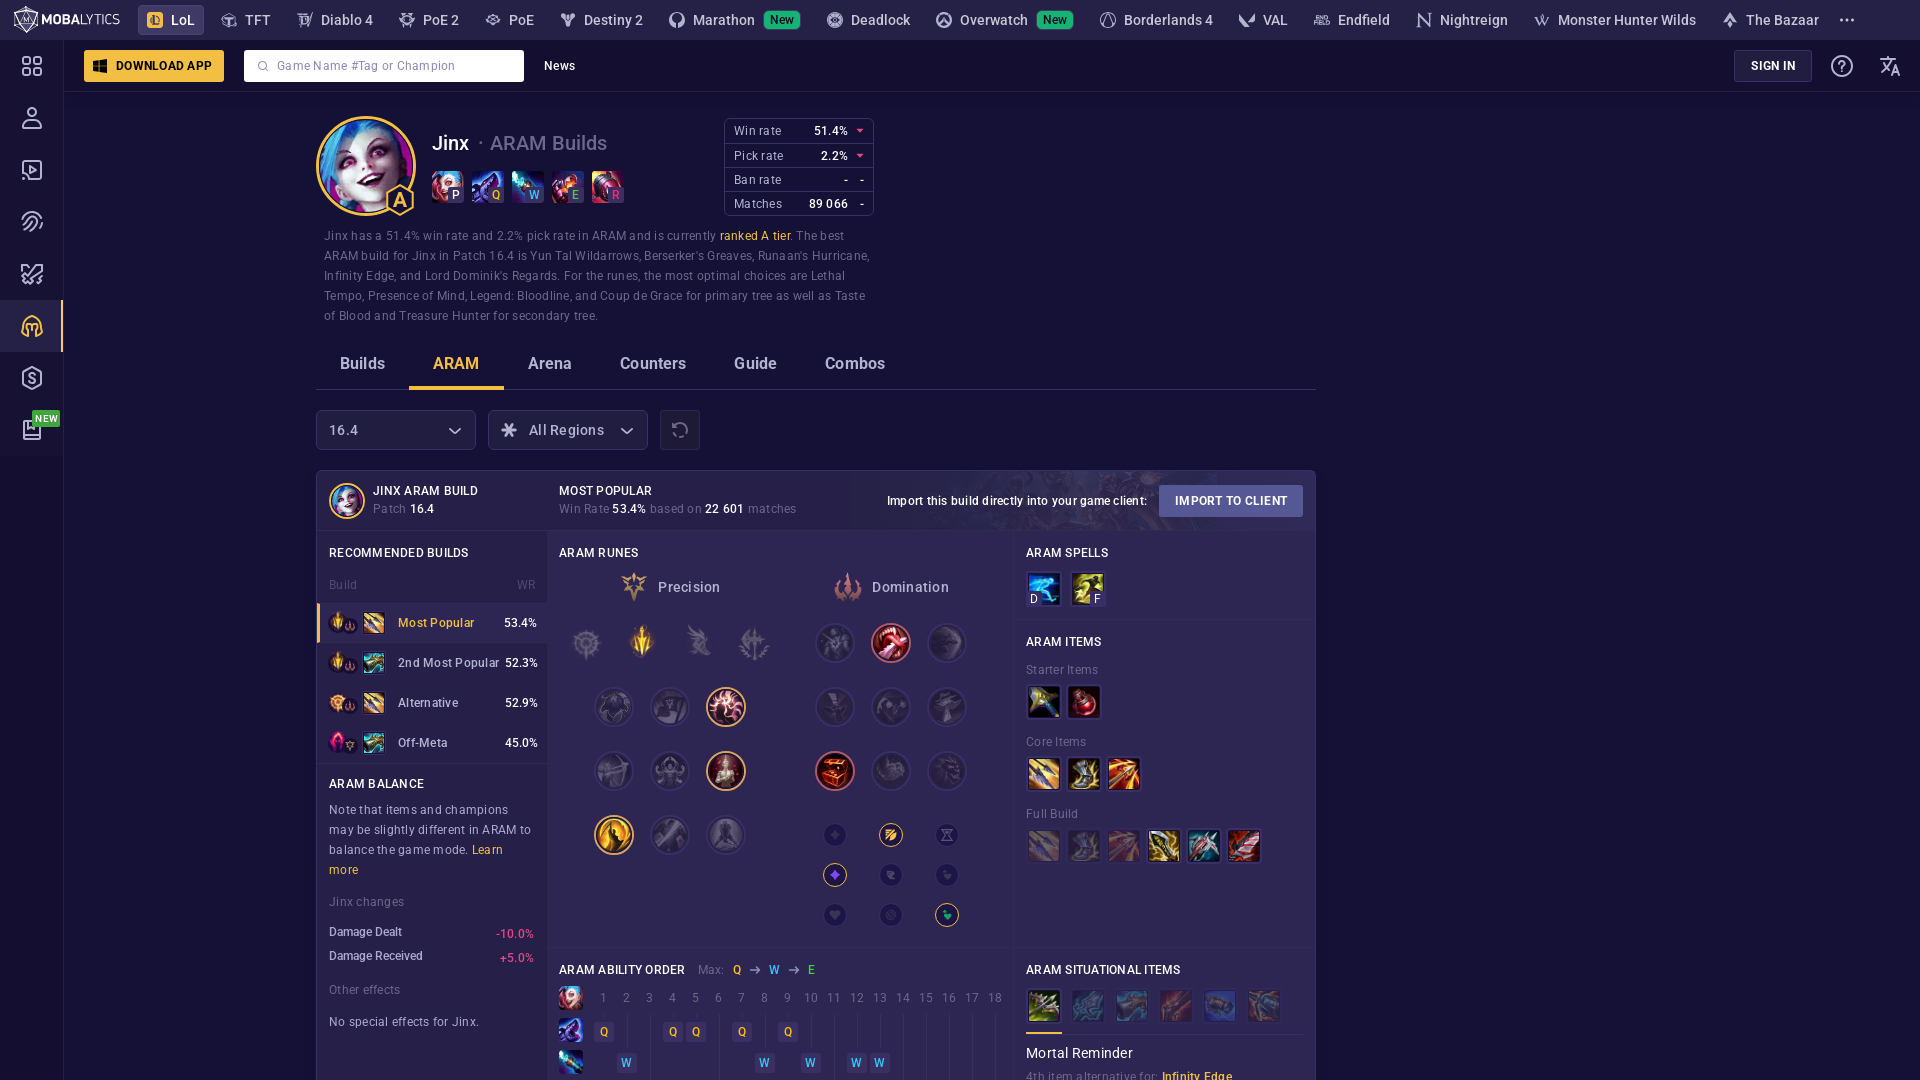

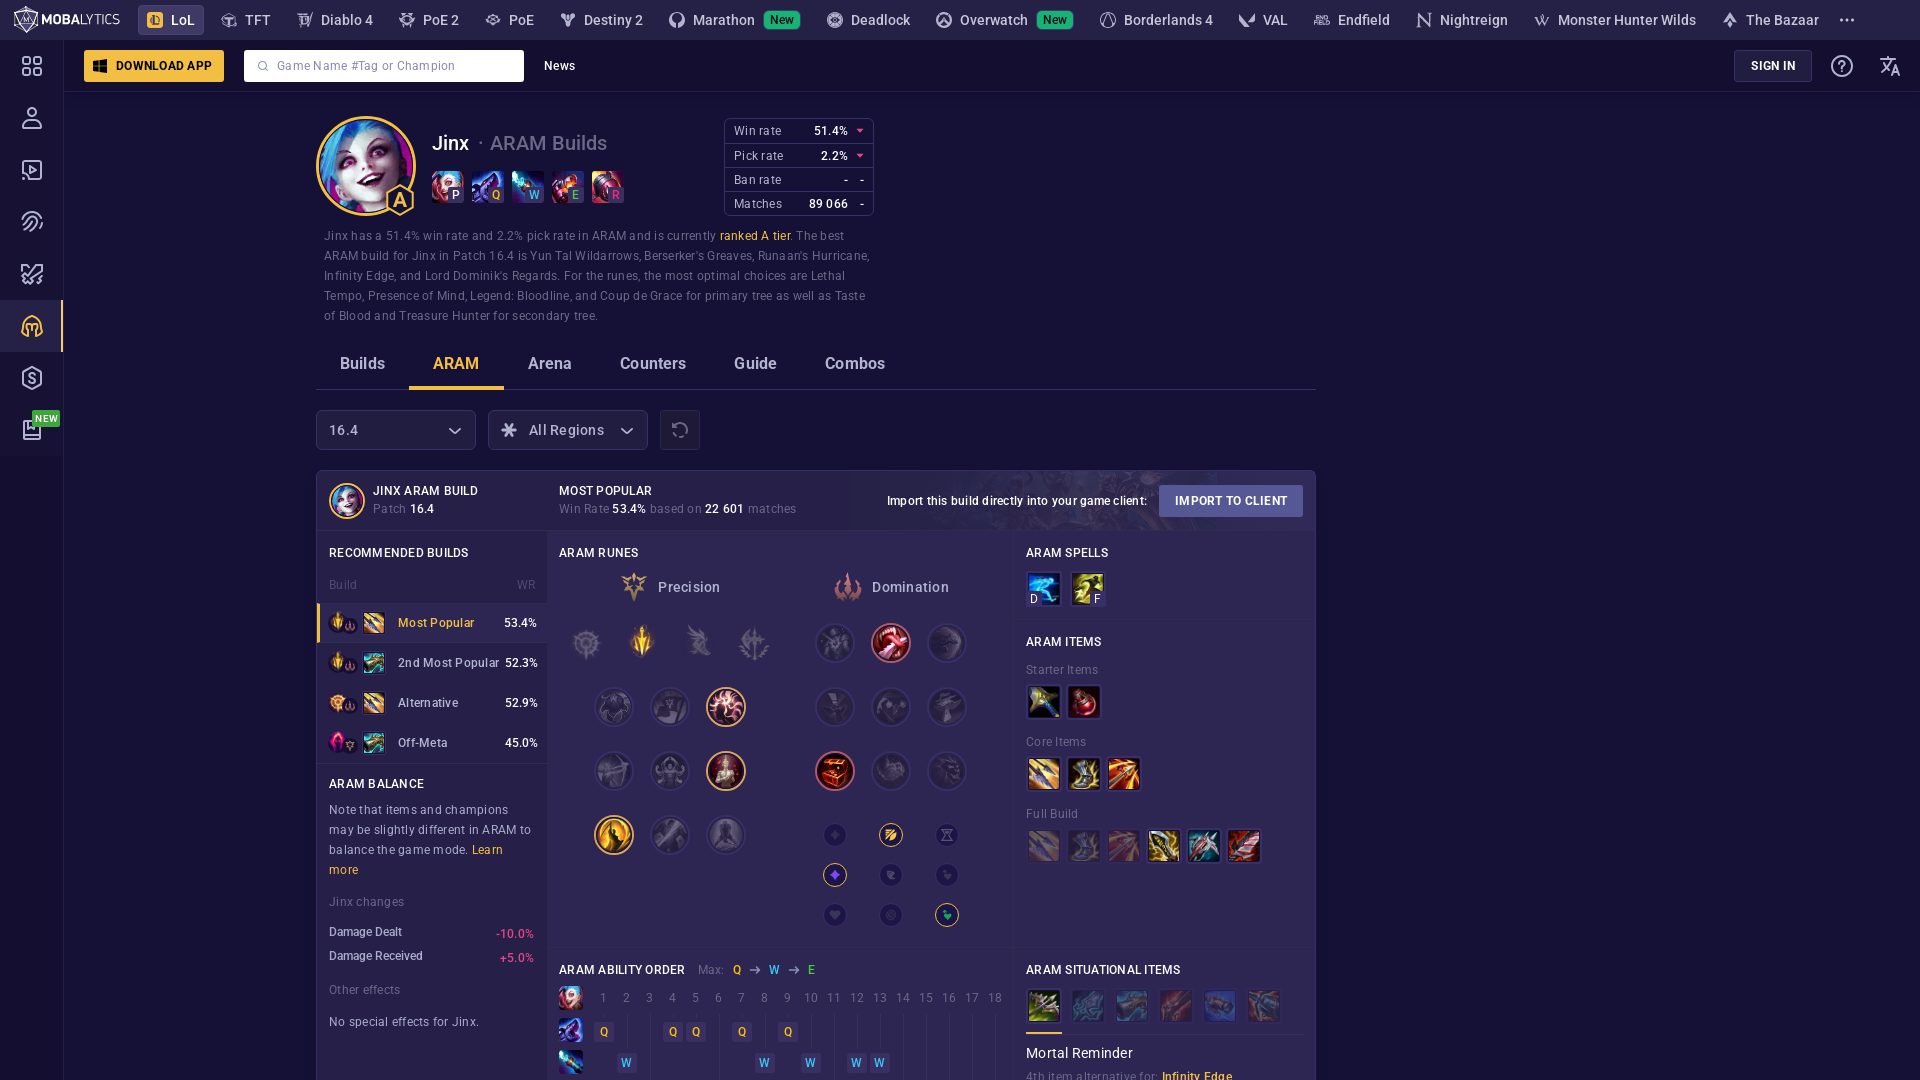